Tests checkbox functionality by locating two checkboxes and ensuring both are selected - clicking on them if they are not already checked.

Starting URL: https://the-internet.herokuapp.com/checkboxes

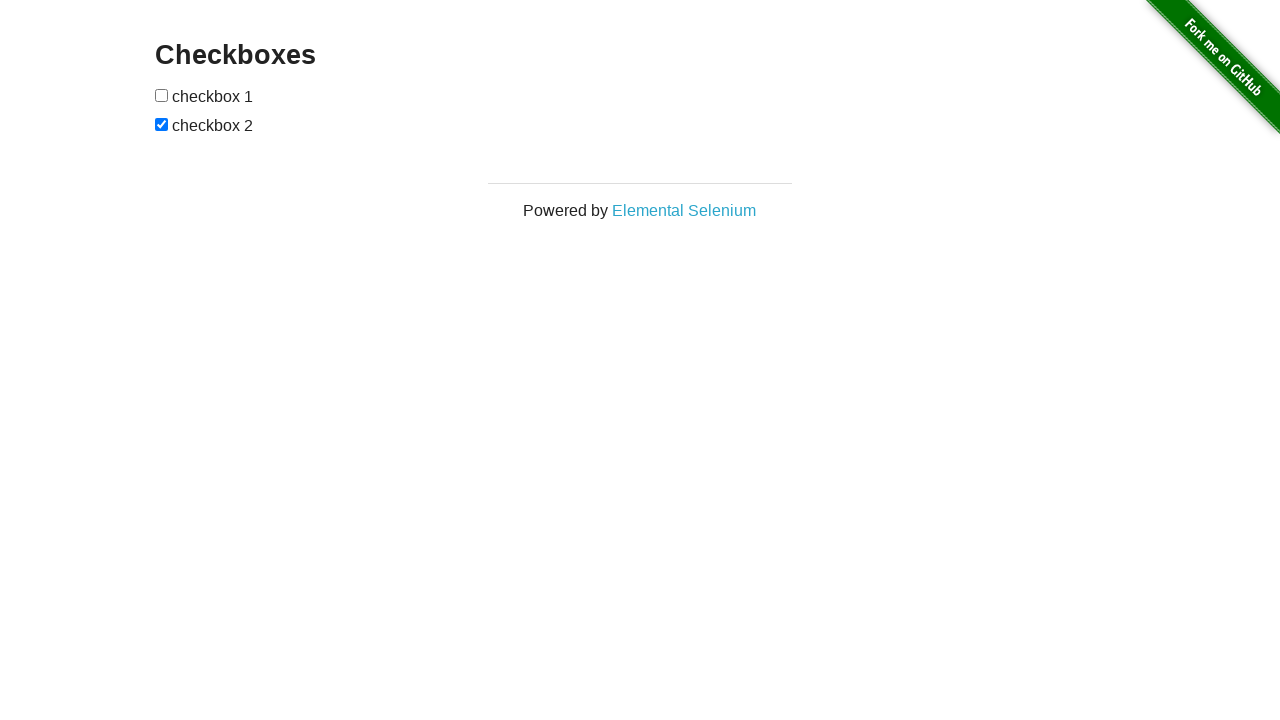

Navigated to checkboxes test page
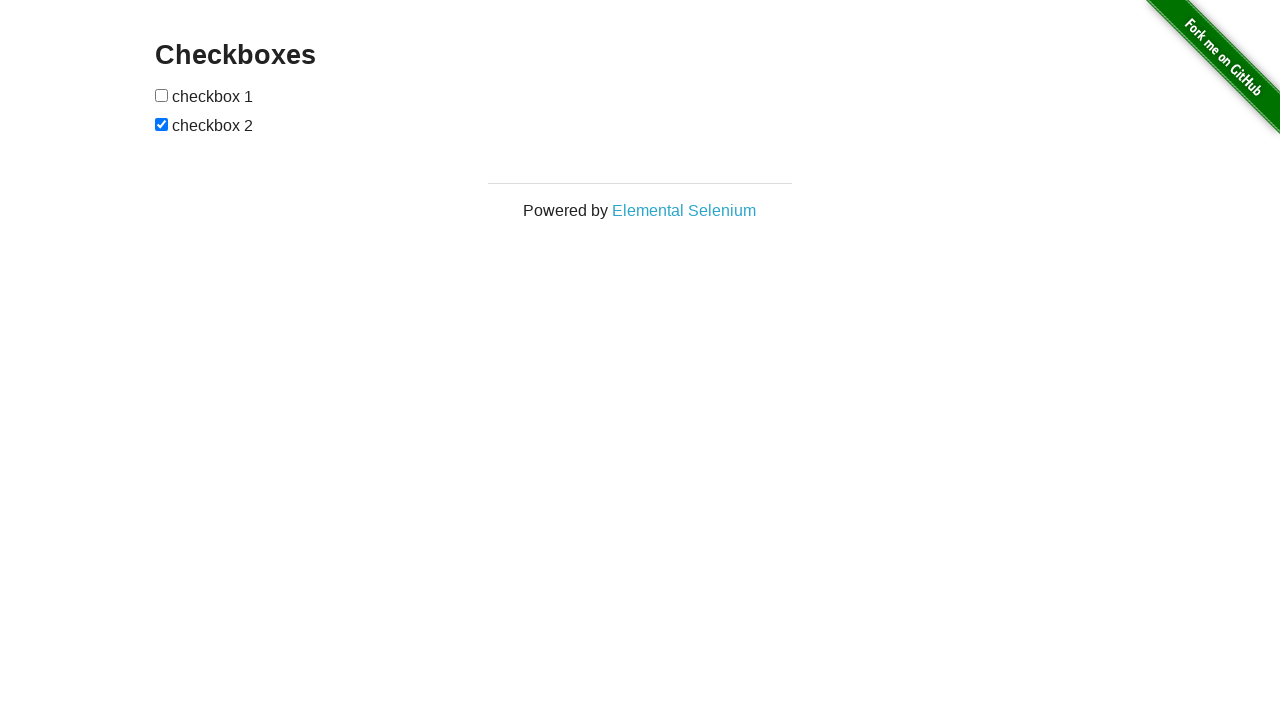

Located first checkbox element
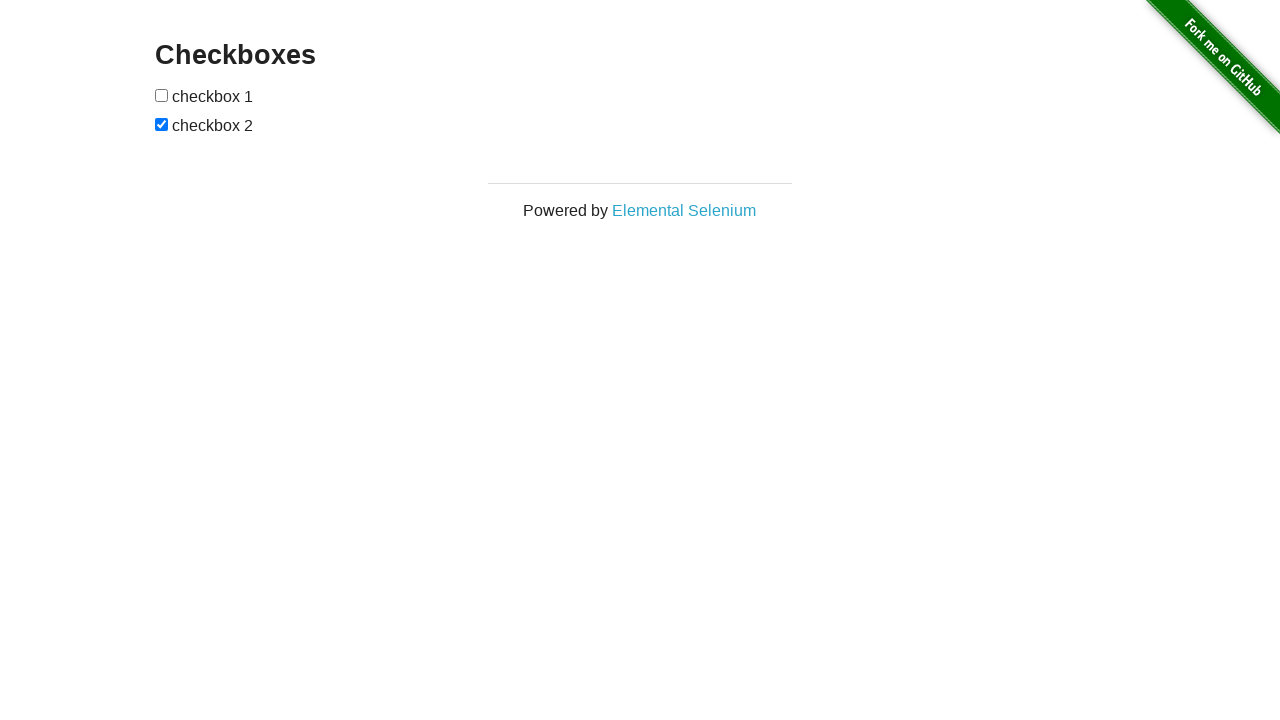

Located second checkbox element
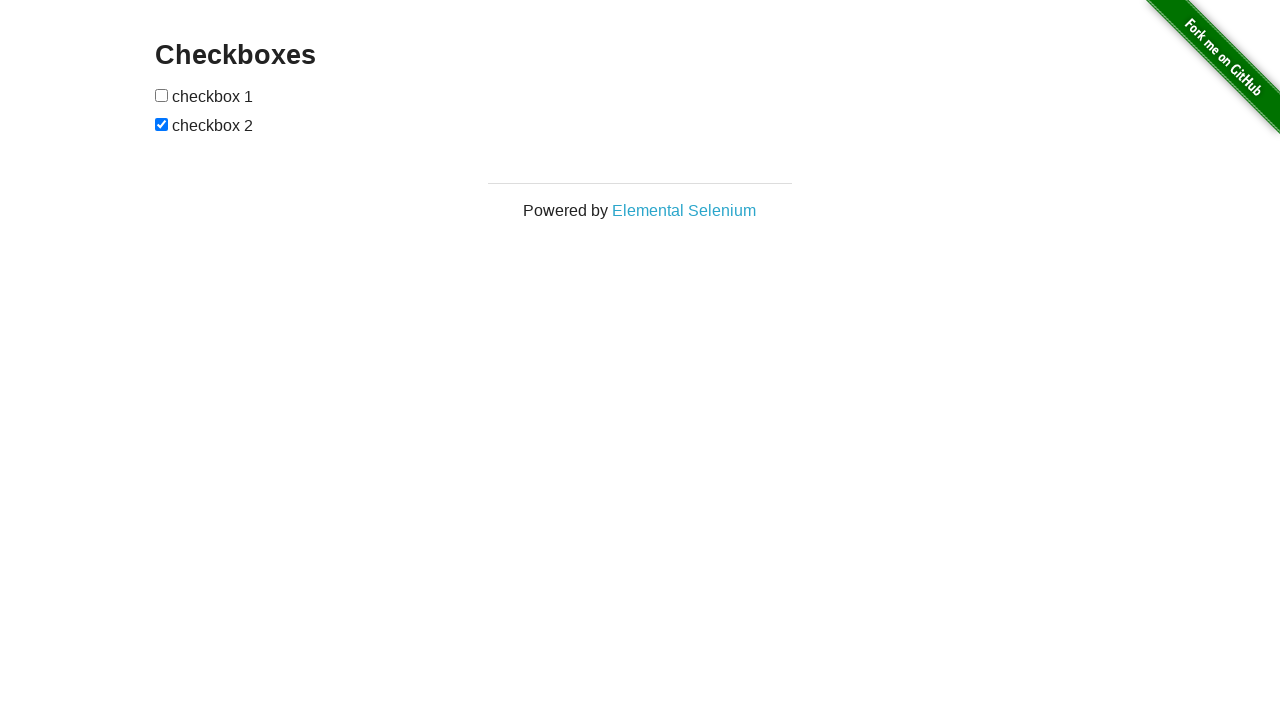

Checked if checkbox 1 is selected - it is not
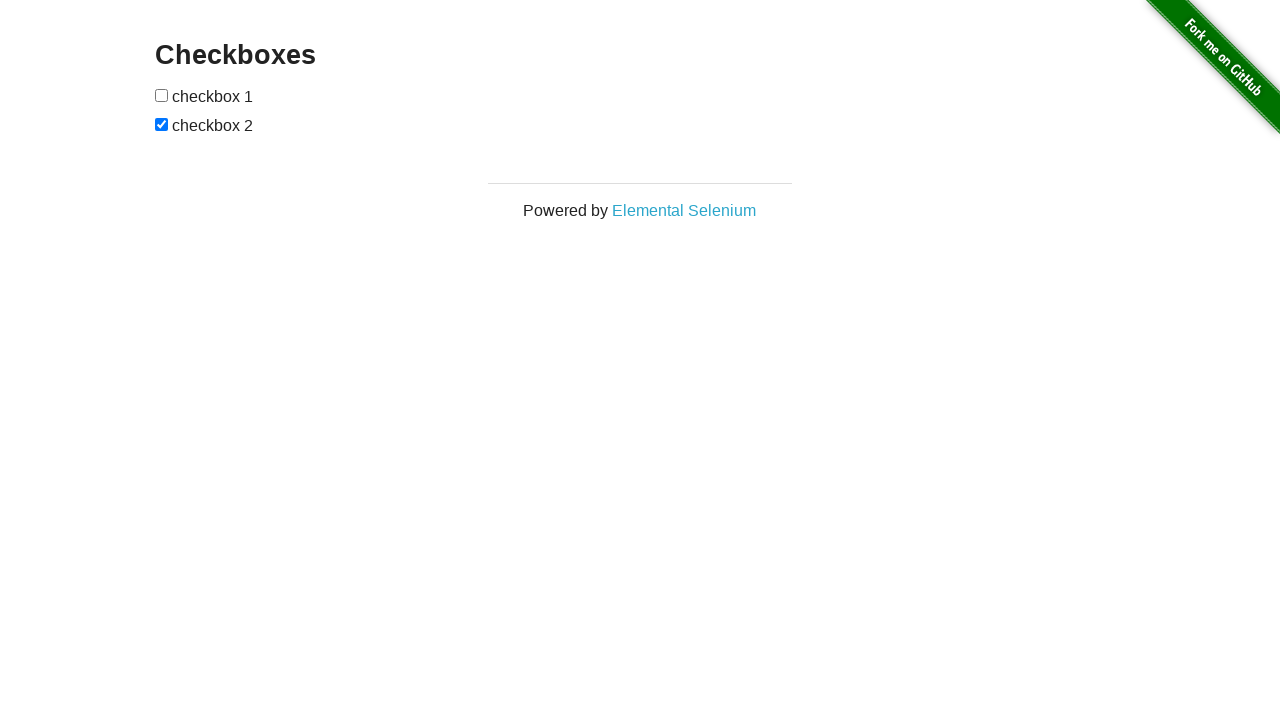

Clicked checkbox 1 to select it at (162, 95) on (//input[@type='checkbox'])[1]
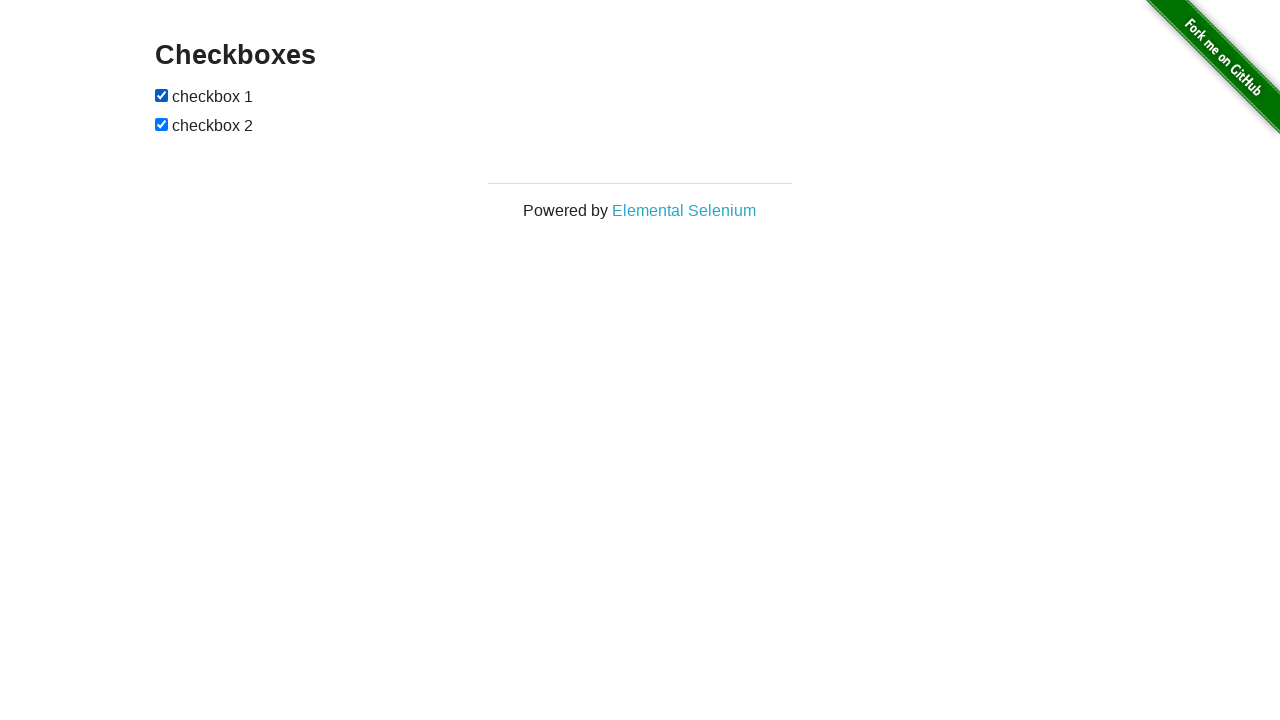

Checked if checkbox 2 is selected - it already is
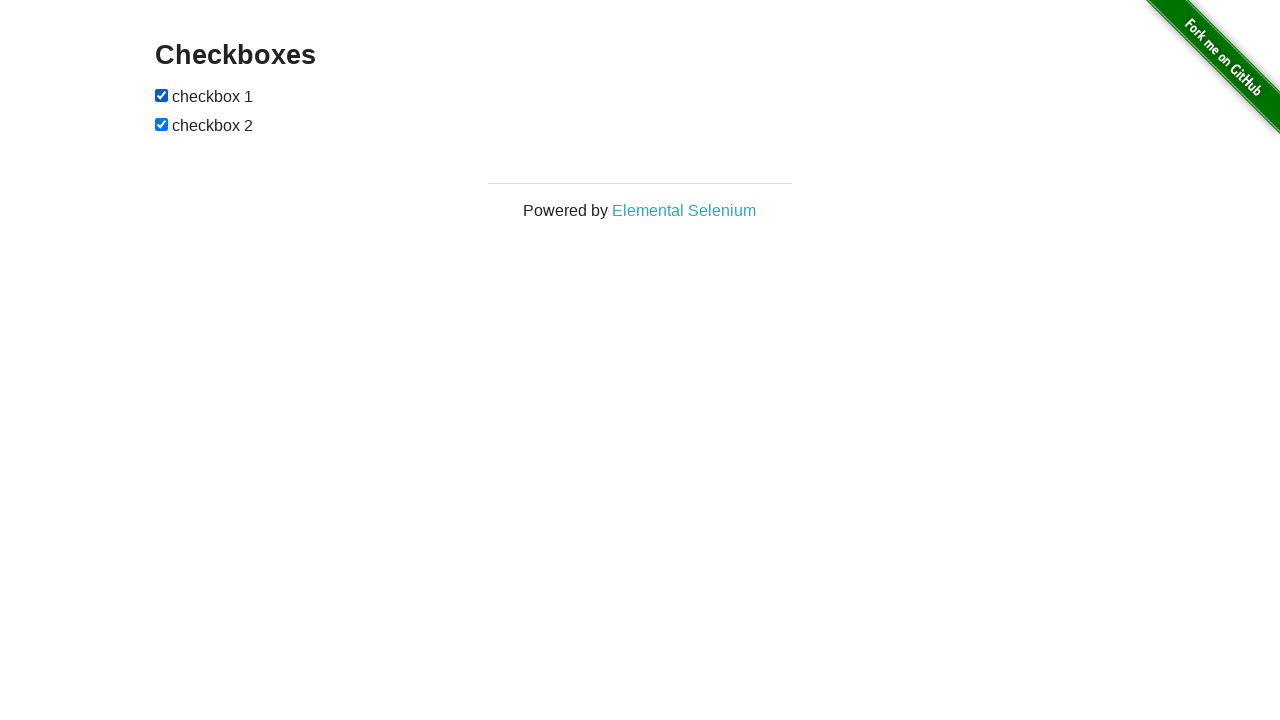

Verified that checkbox 1 is selected
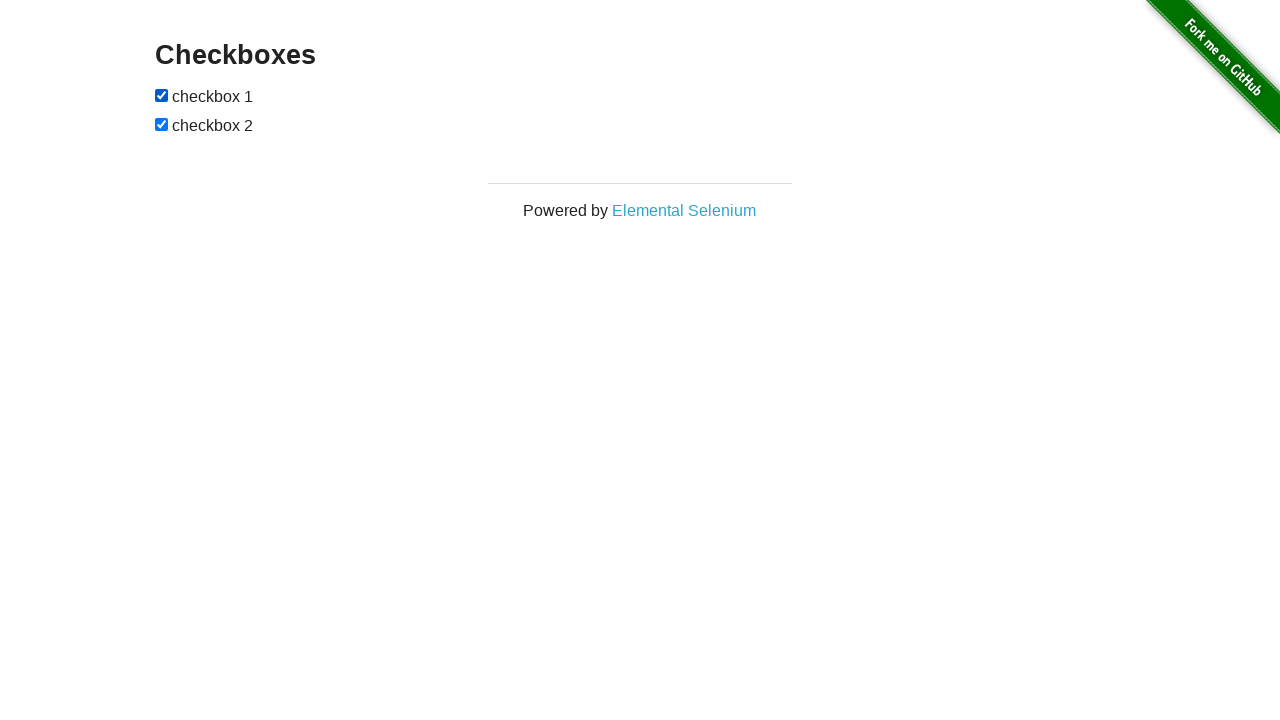

Verified that checkbox 2 is selected
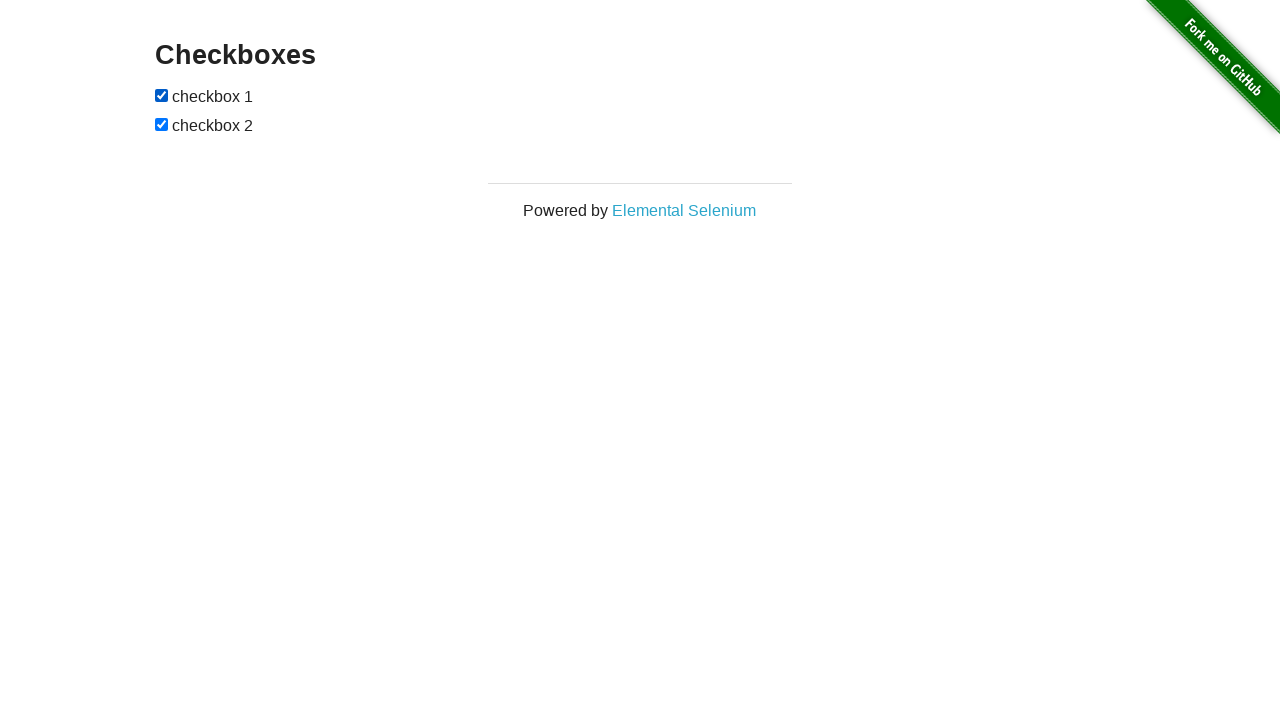

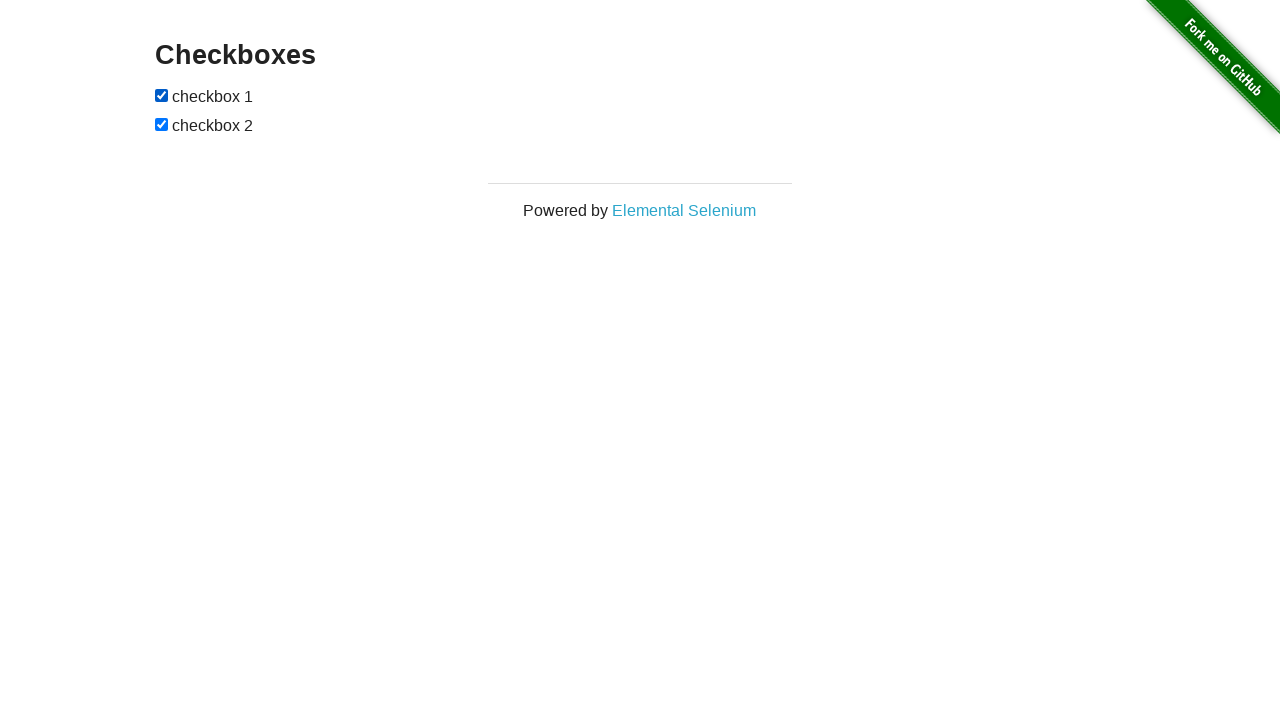